Tests canvas drawing functionality by clicking and dragging on a canvas element to draw

Starting URL: https://bonigarcia.dev/selenium-webdriver-java/draw-in-canvas.html

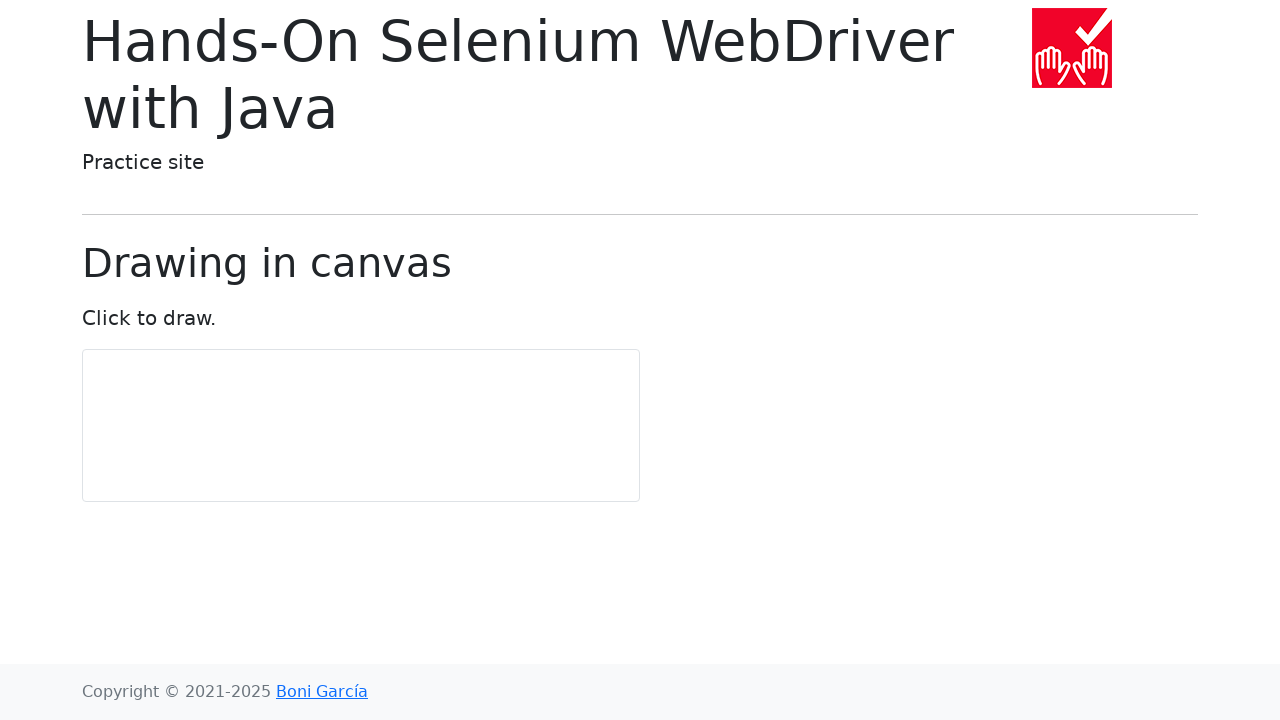

Located canvas element with ID 'my-canvas'
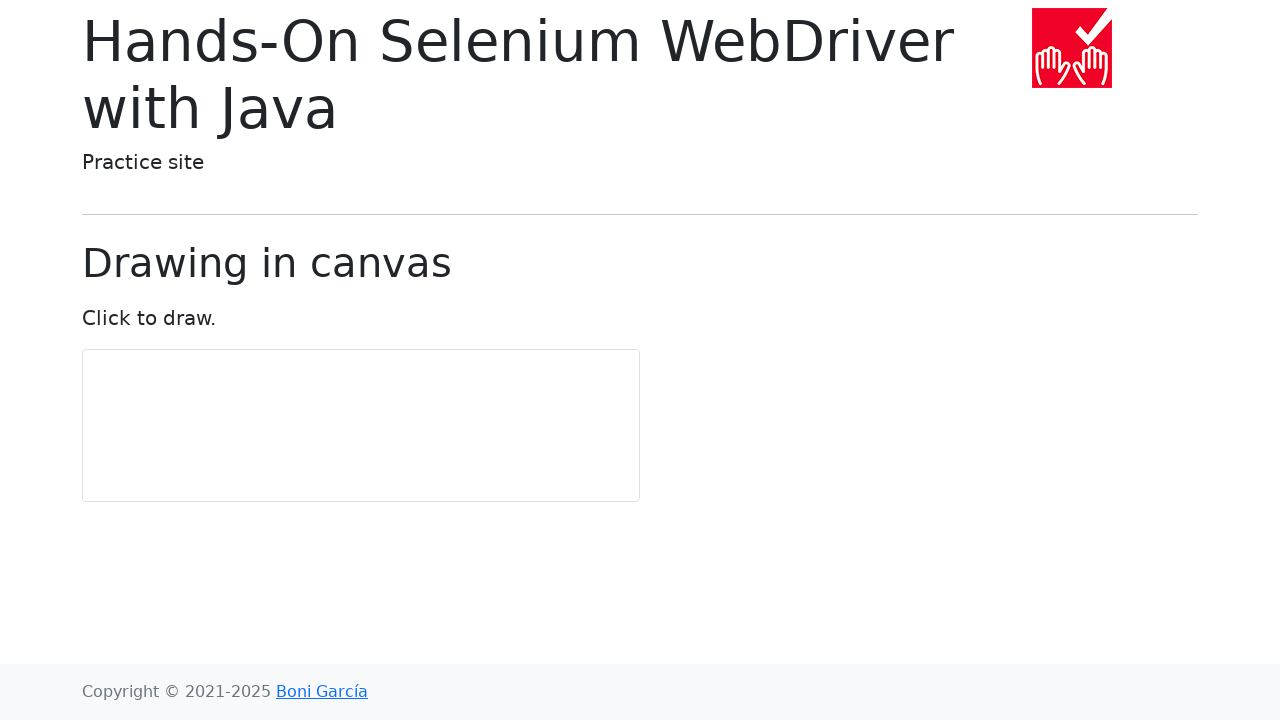

Retrieved canvas bounding box coordinates
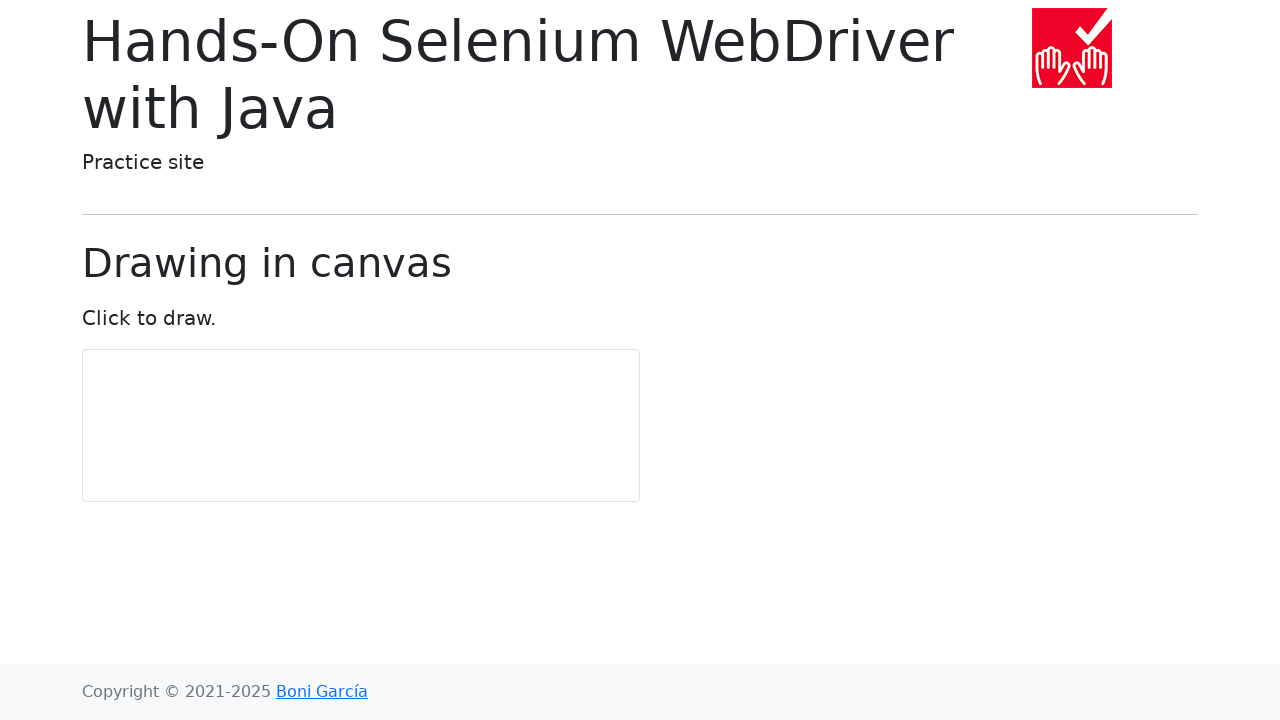

Moved mouse to center of canvas at (361, 426)
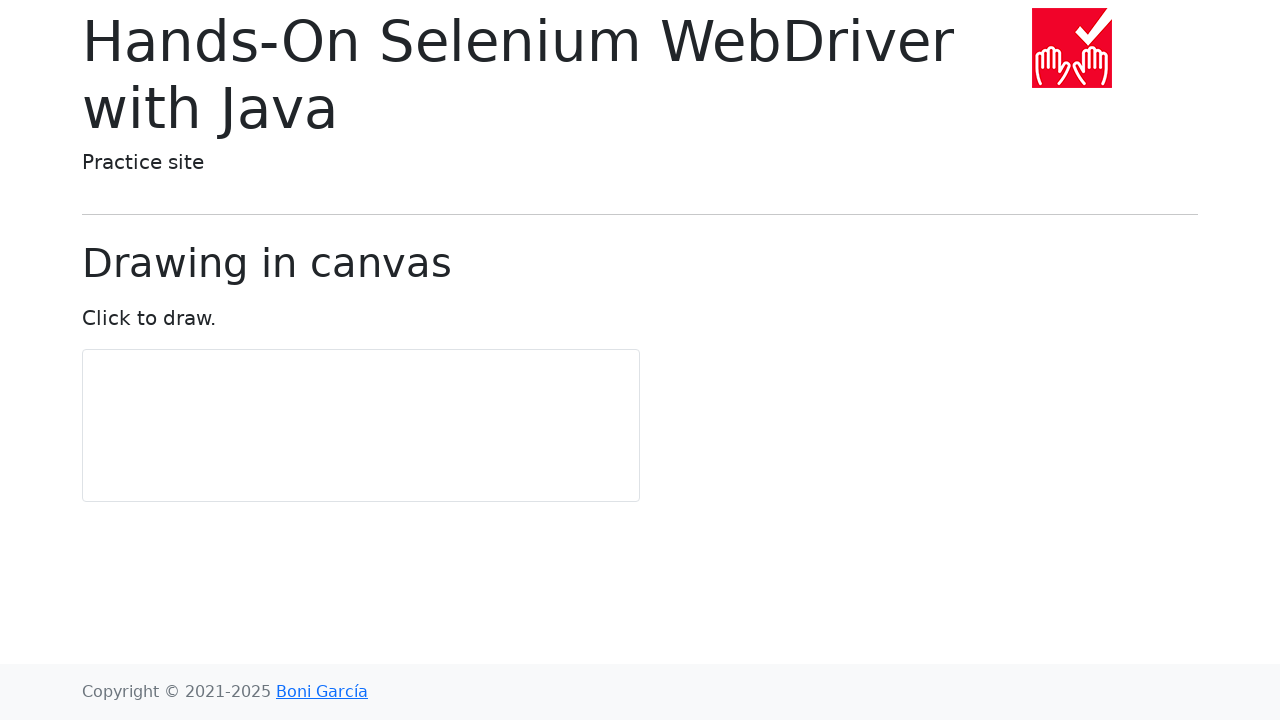

Pressed mouse button down to start drawing at (361, 426)
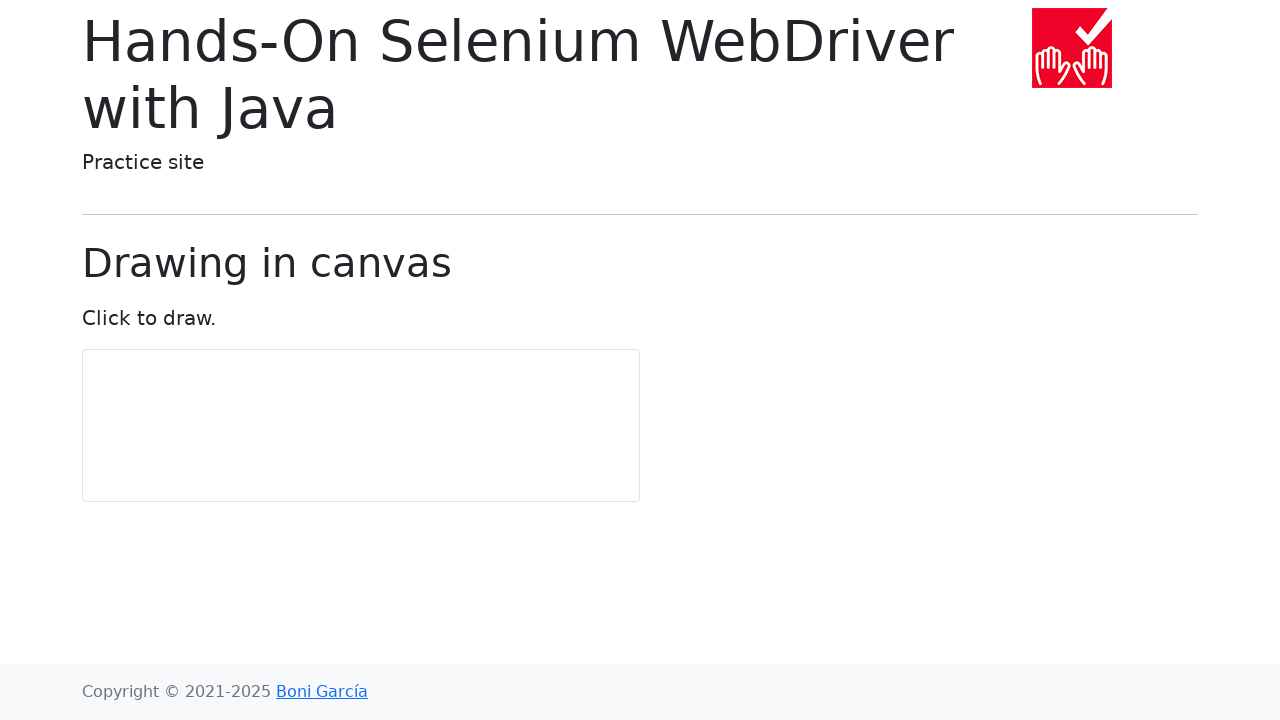

Dragged mouse to offset position (20, 20) pixels at (381, 446)
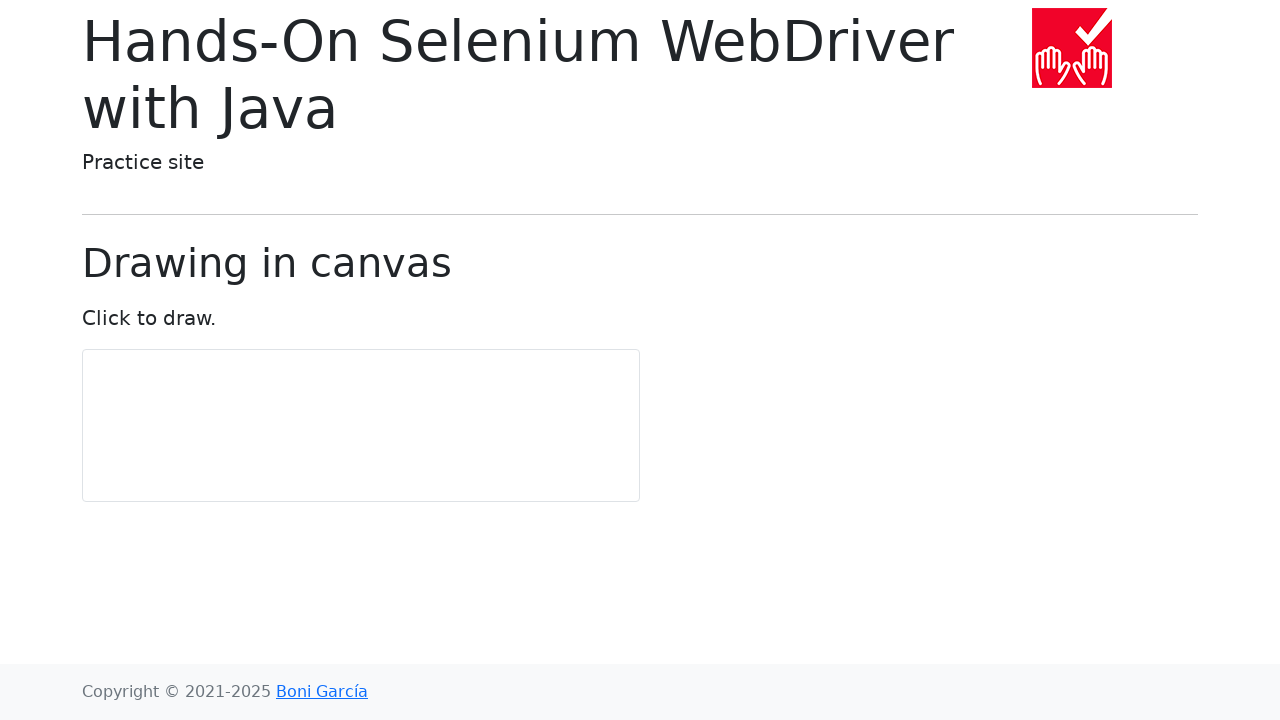

Released mouse button to complete drawing at (381, 446)
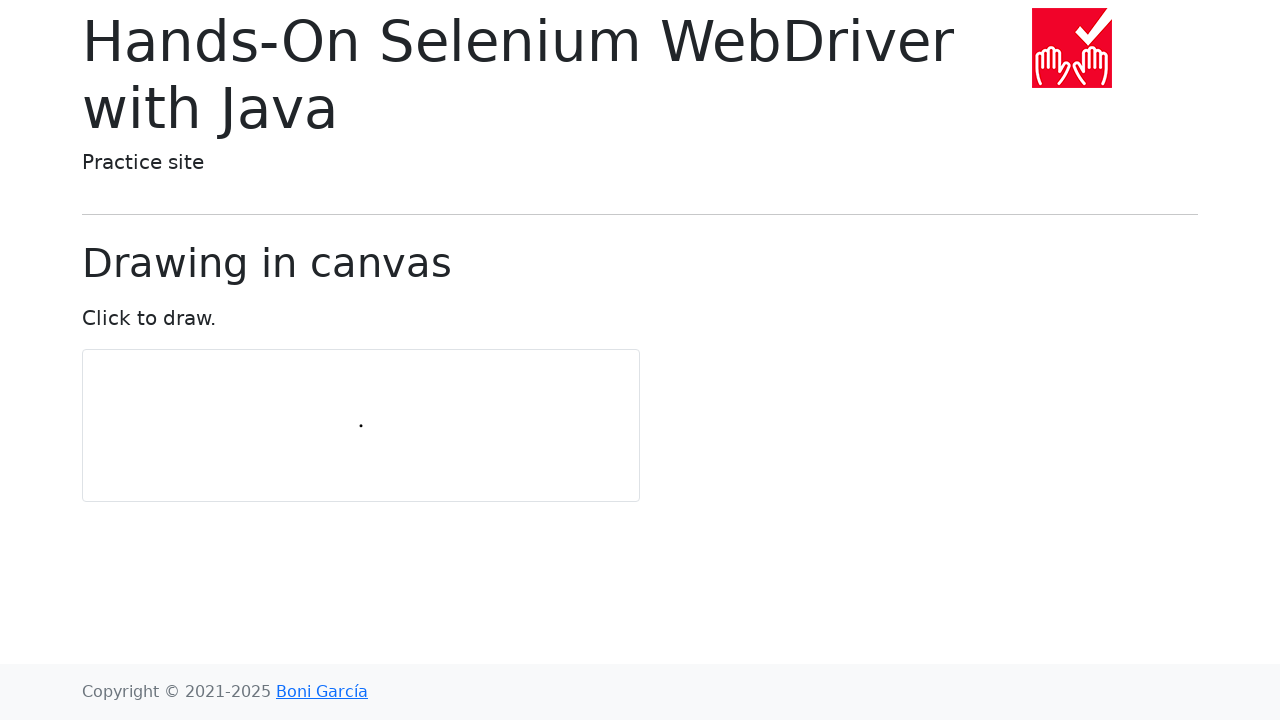

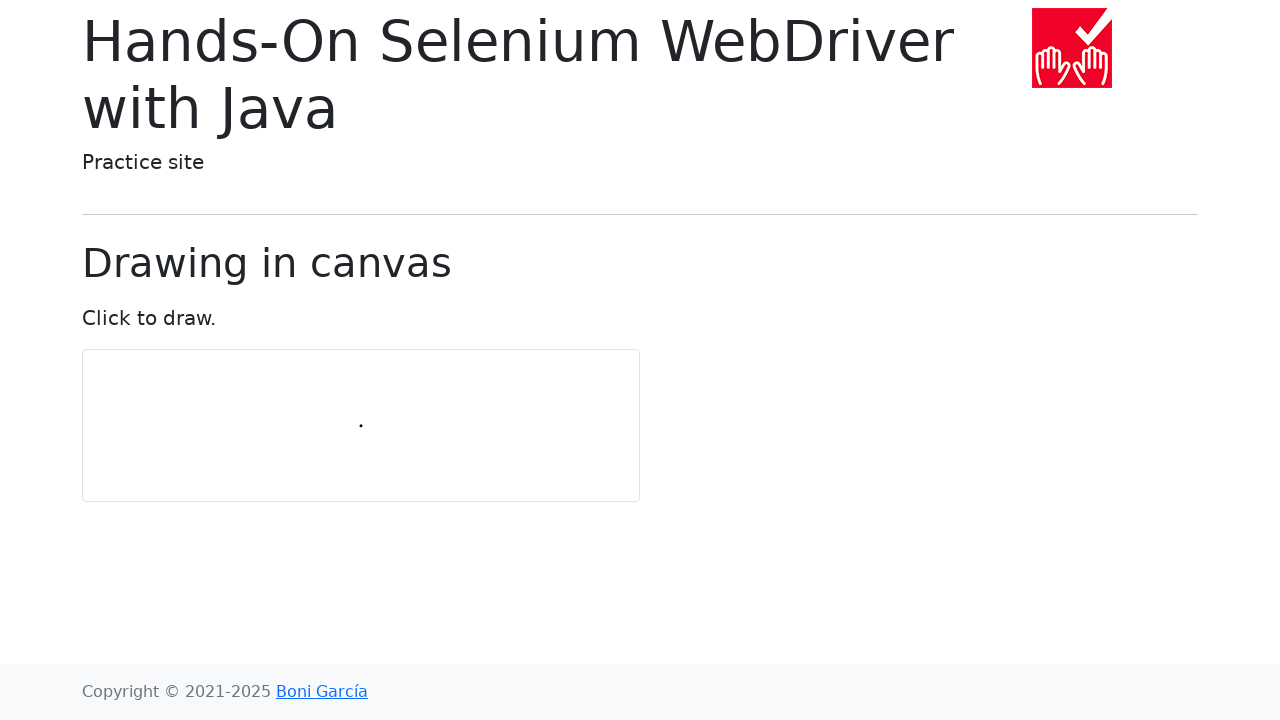